Tests dropdown selection by selecting Option 1 using index and verifying the selection

Starting URL: https://the-internet.herokuapp.com/dropdown

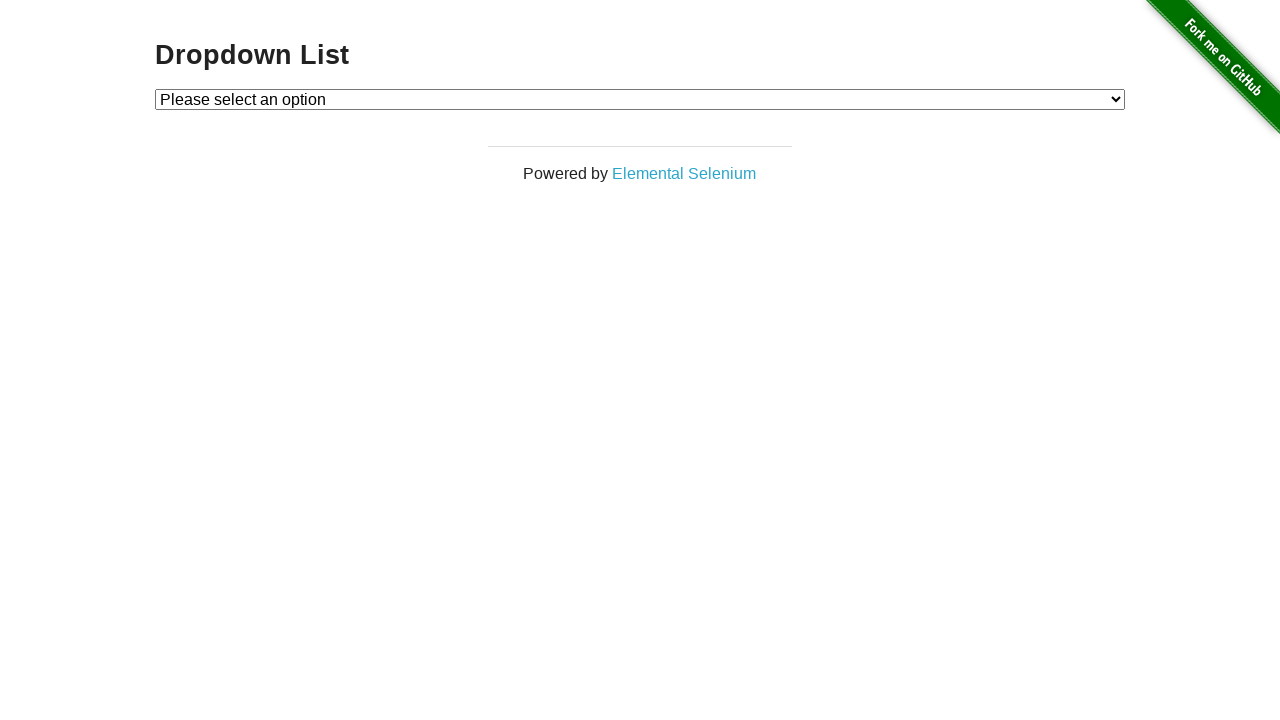

Selected Option 1 from dropdown using index 1 on select#dropdown
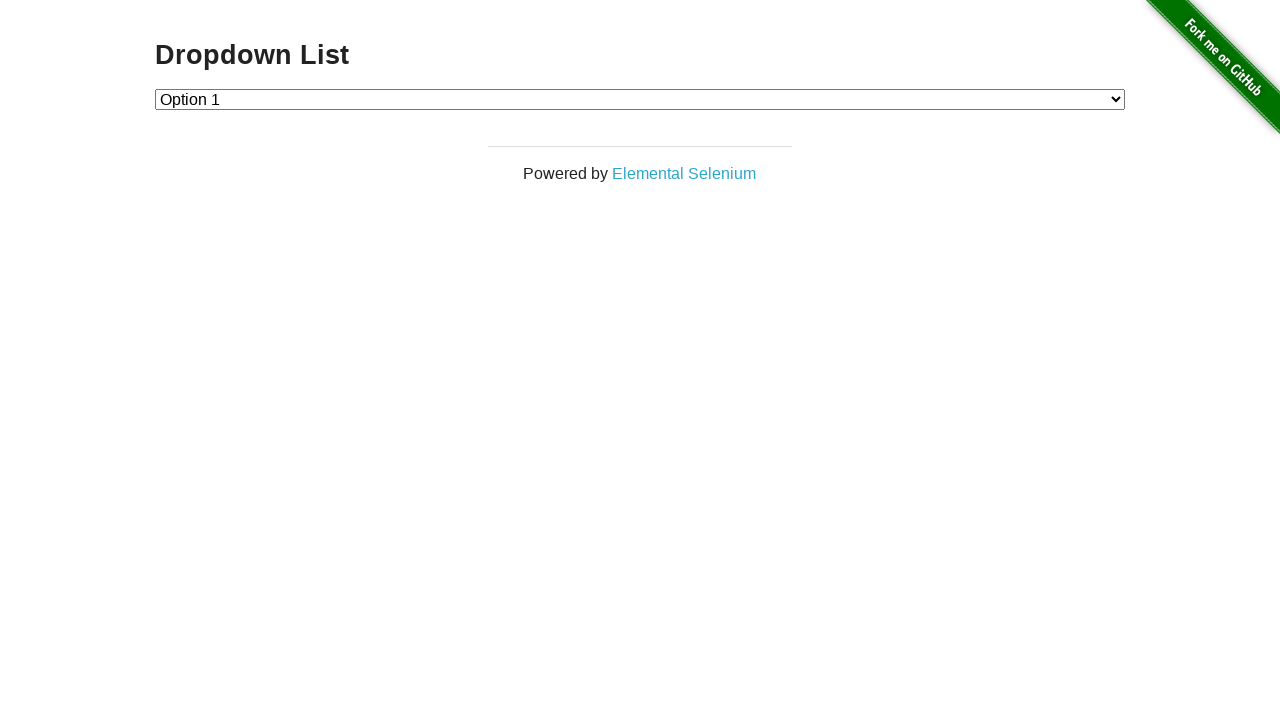

Retrieved selected dropdown value
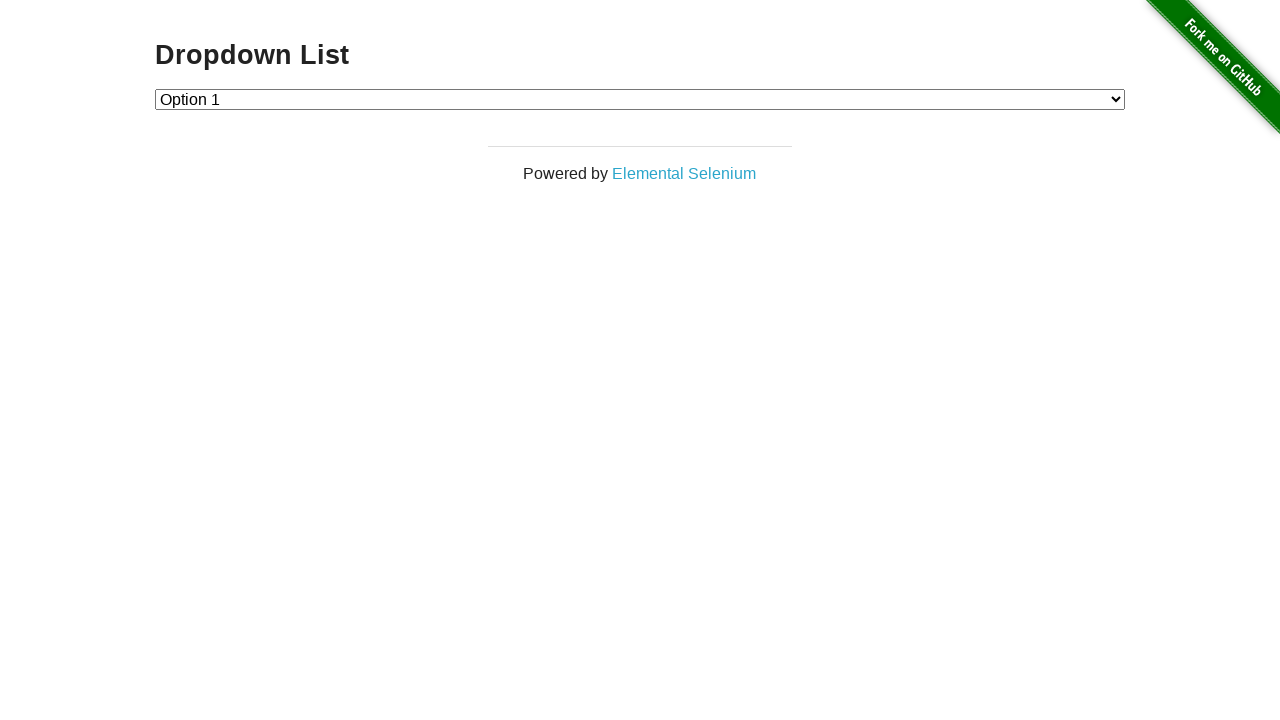

Verified dropdown selection is '1' as expected
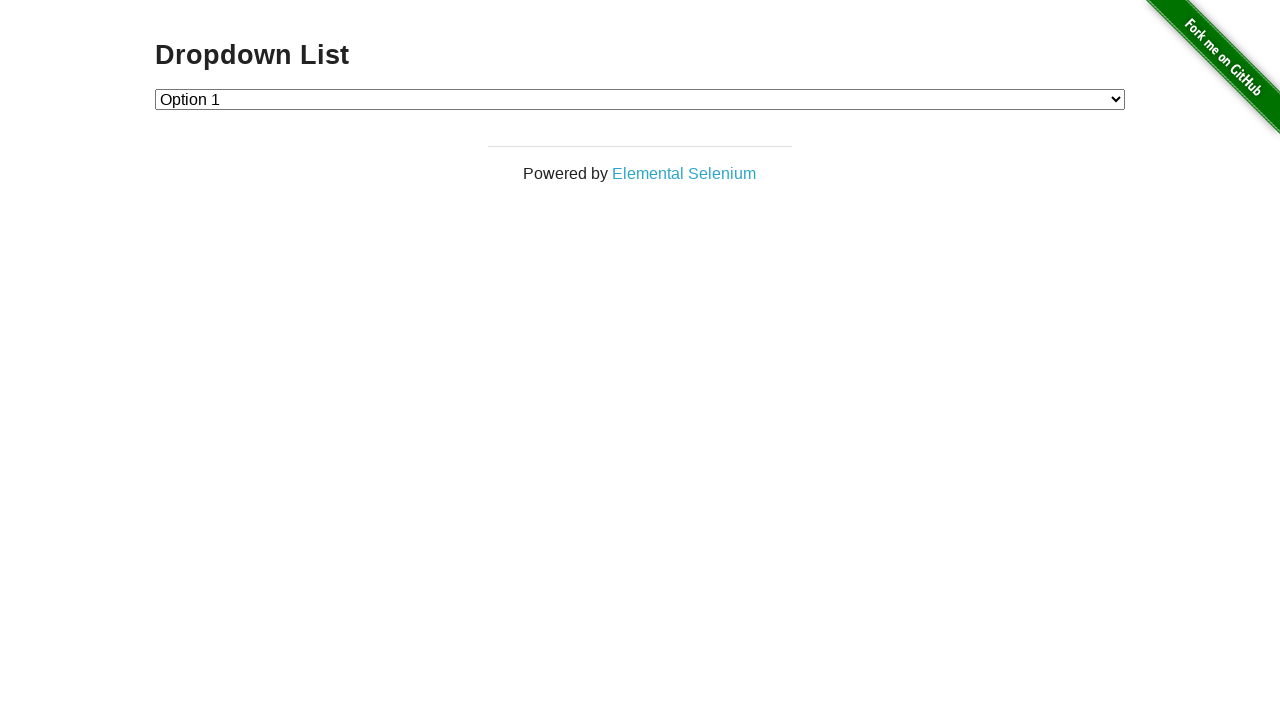

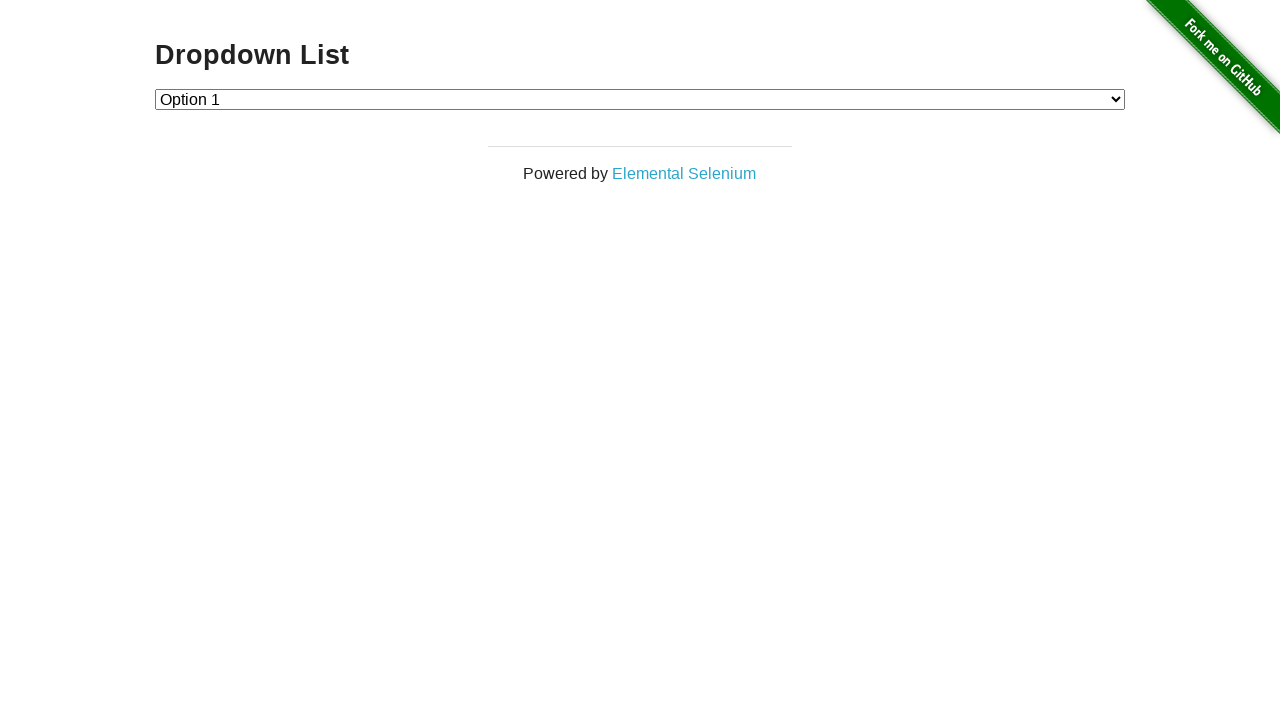